Verifies that the page title of the OrangeHRM login page is correct

Starting URL: https://opensource-demo.orangehrmlive.com/web/index.php/auth/login

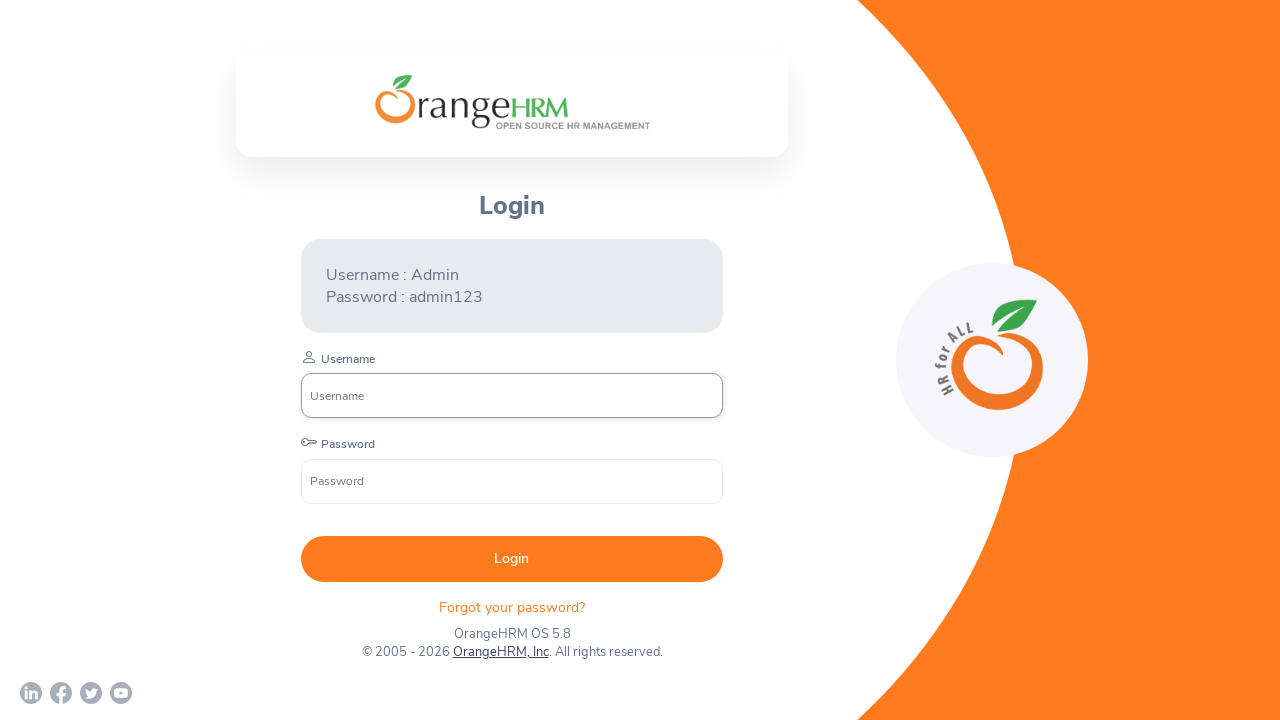

Waited for page to load (domcontentloaded state)
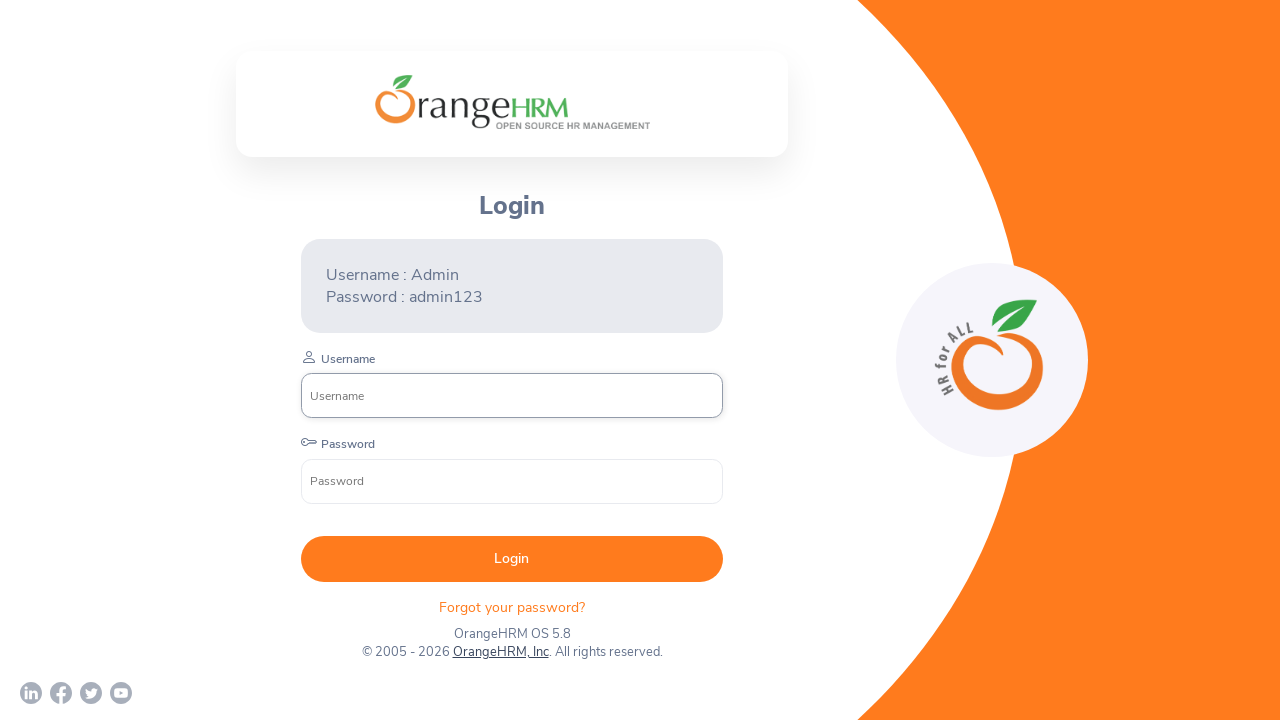

Verified page title is 'OrangeHRM'
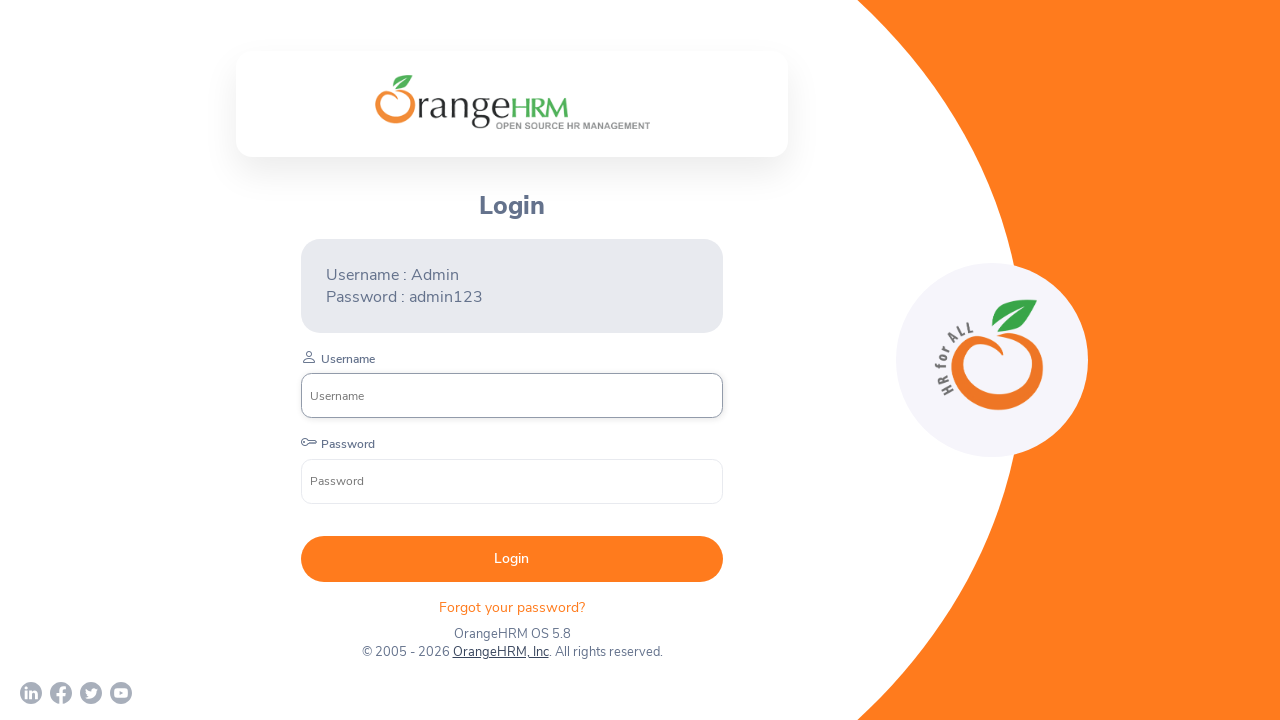

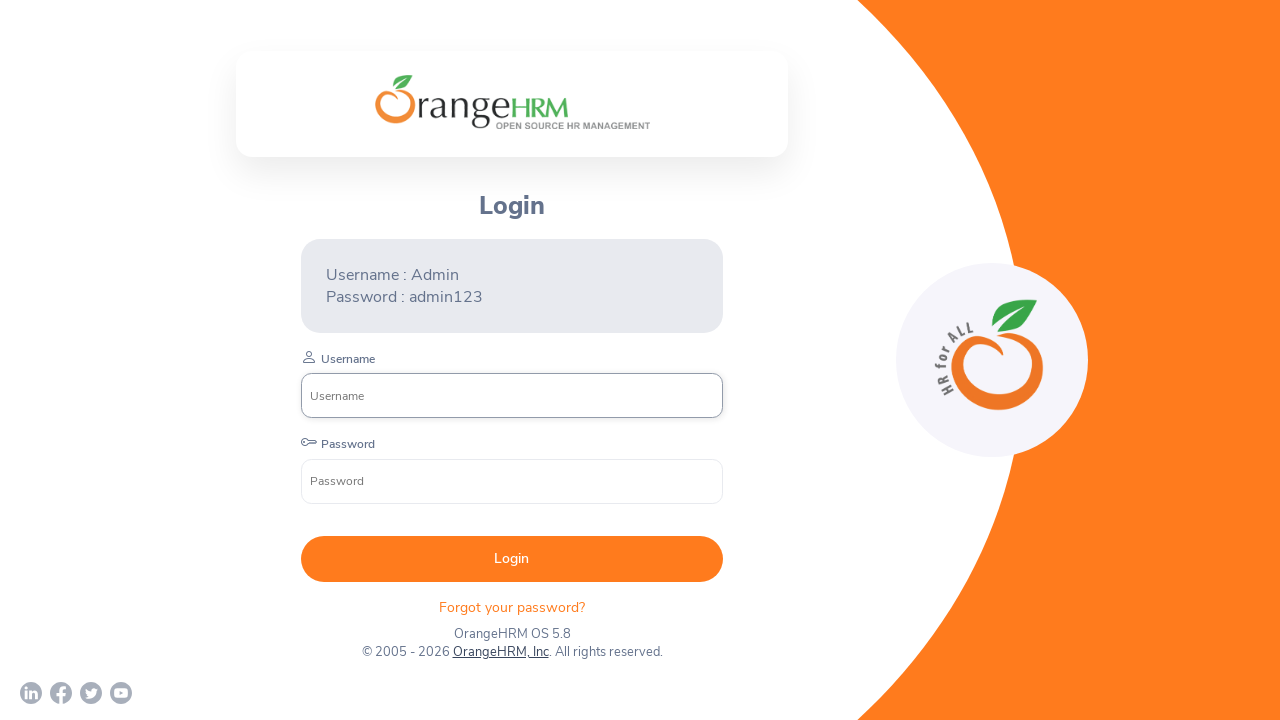